Tests modal popup interaction on a training site by clicking a launcher button, waiting for a modal to appear, filling in form fields within the modal, and submitting the form to verify the success message is displayed.

Starting URL: https://training-support.net/webelements/popups

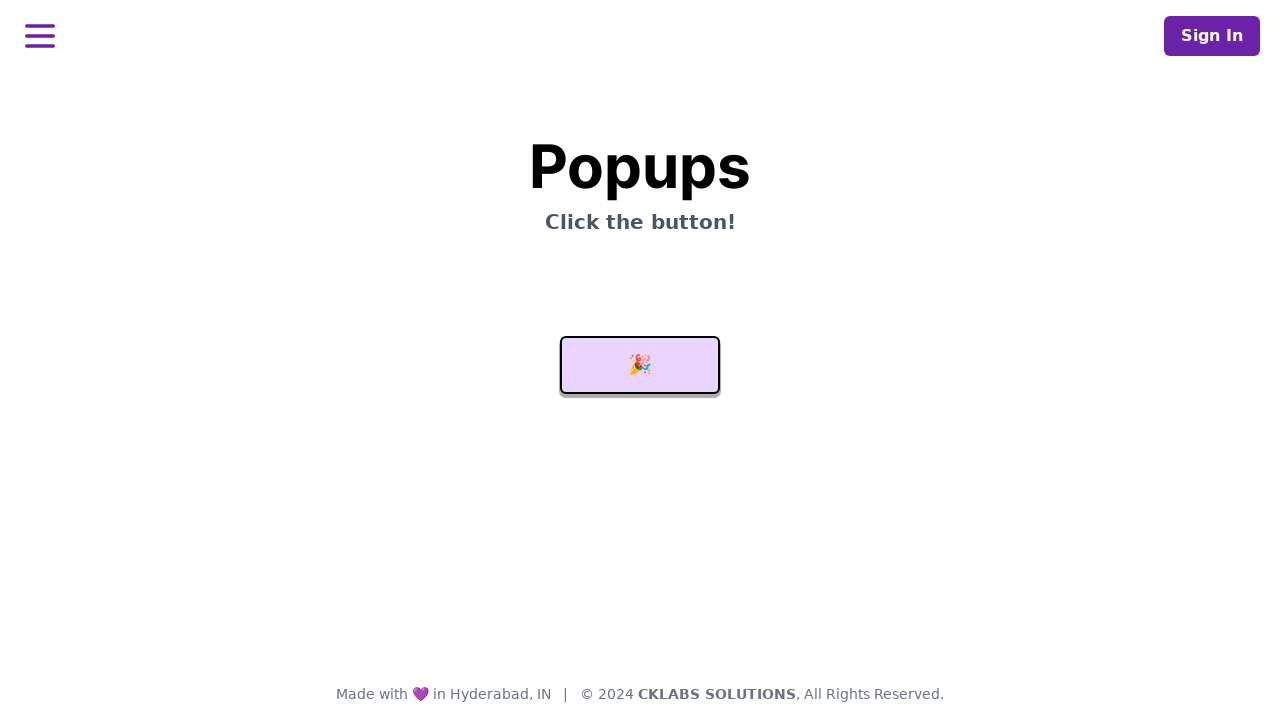

Clicked the launcher button to open the modal popup at (640, 365) on #launcher
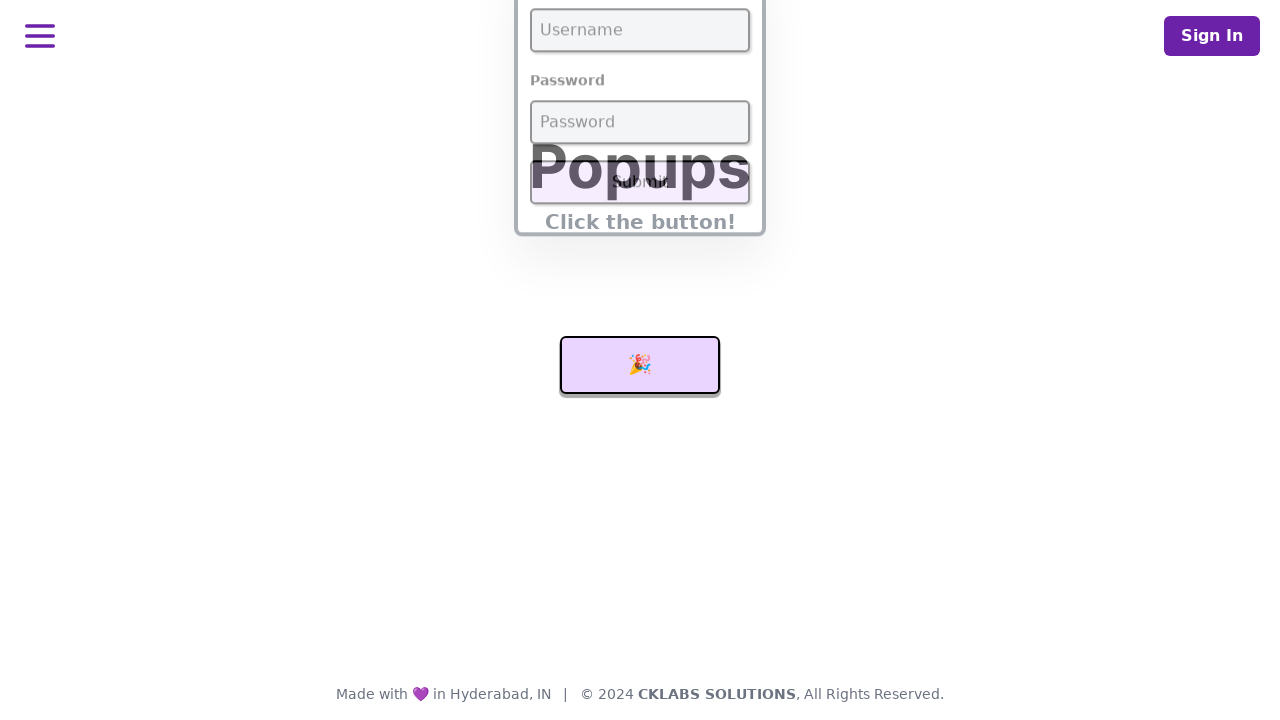

Modal appeared and username field became visible
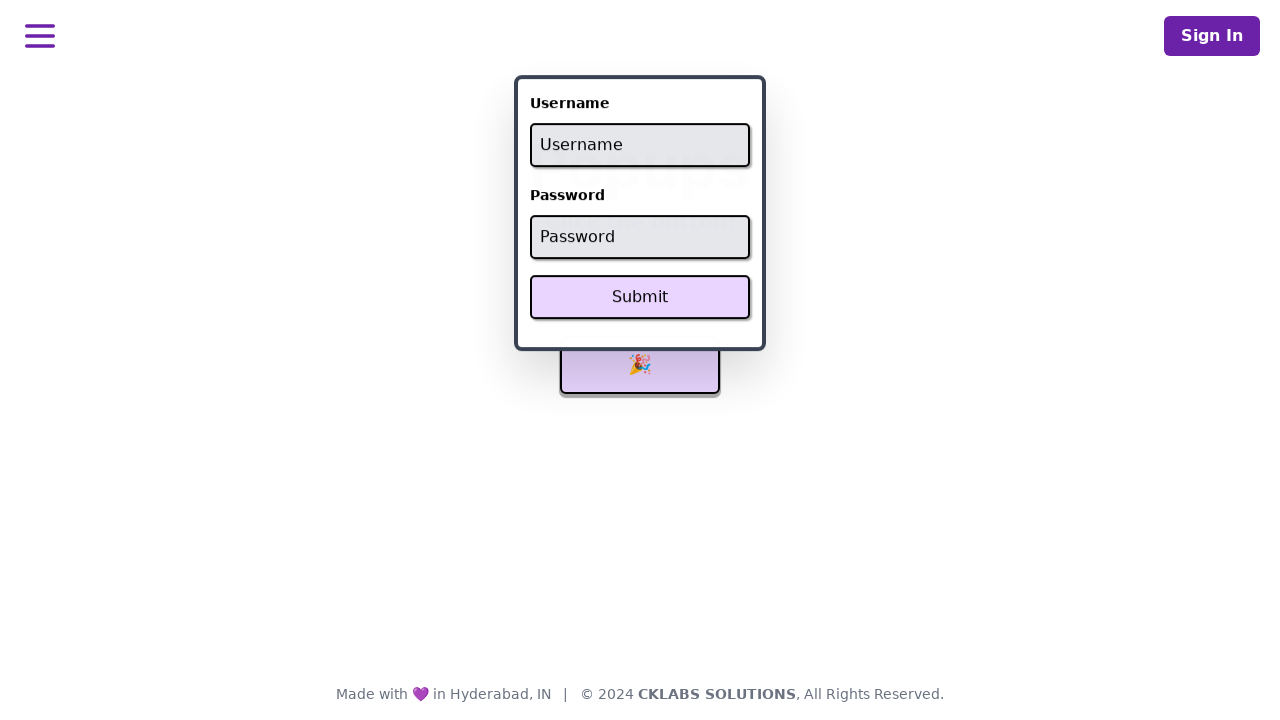

Filled username field with 'admin' on #username
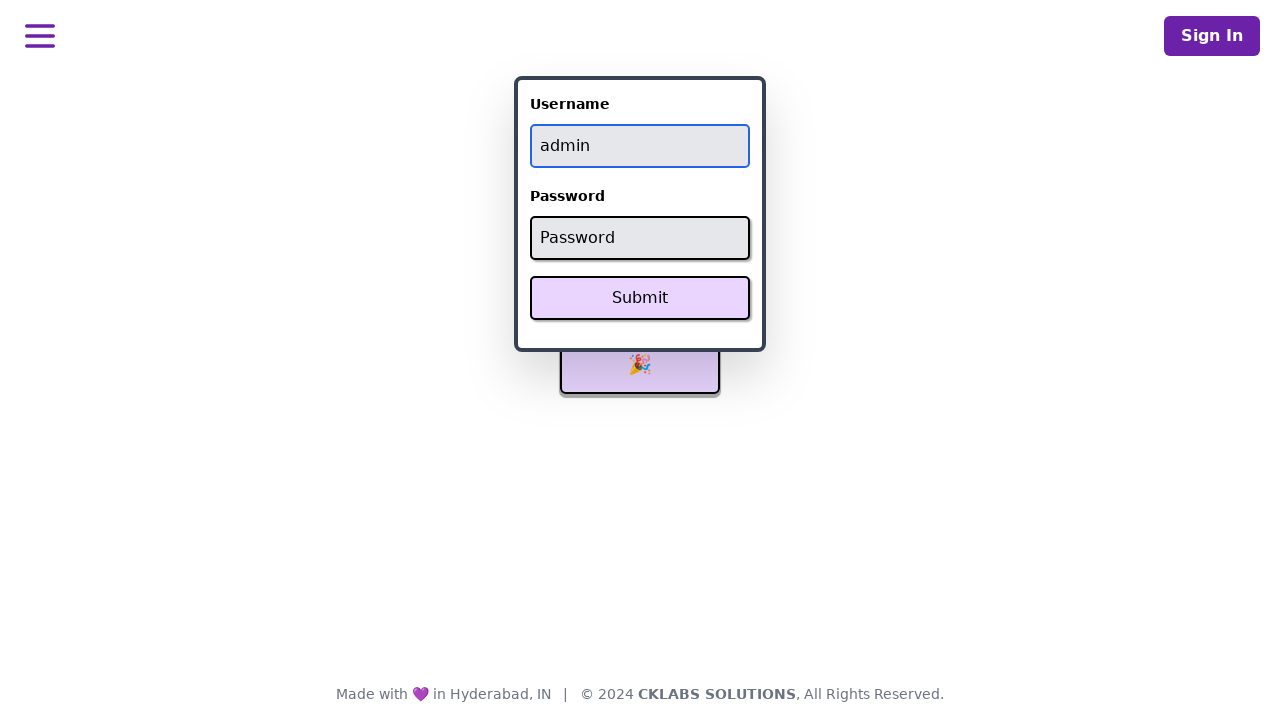

Filled password field with 'password' on #password
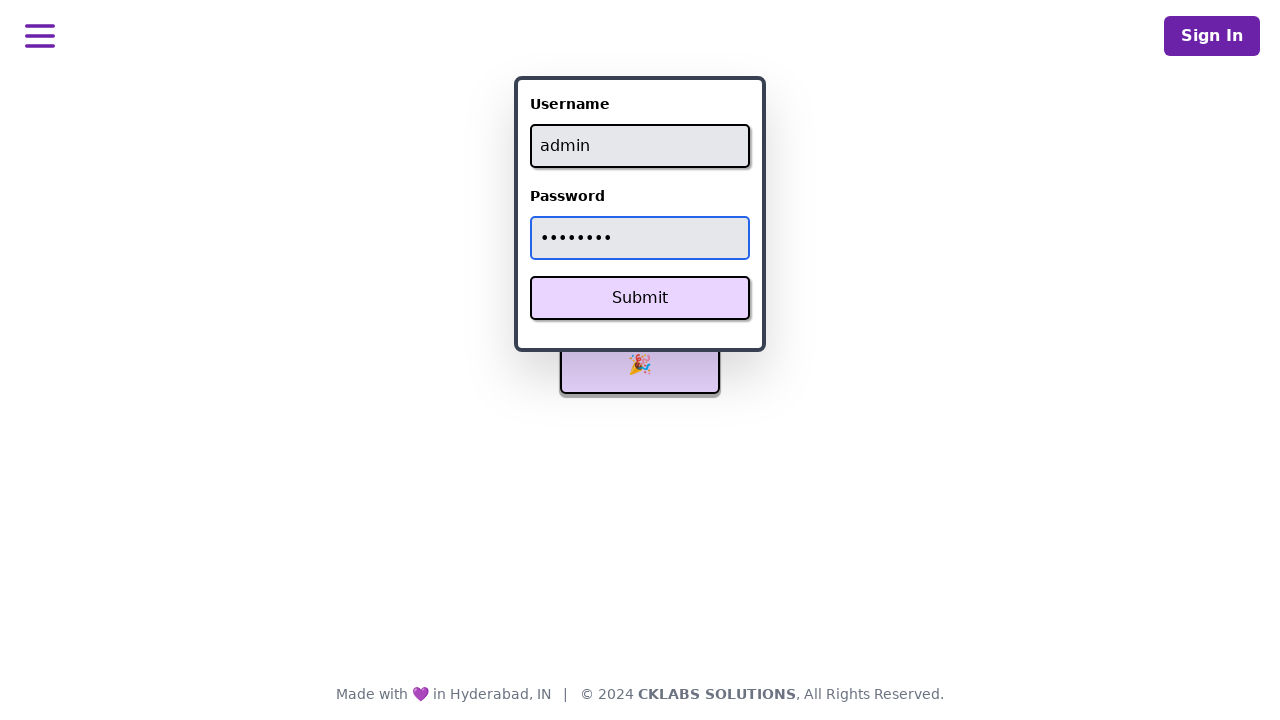

Clicked the Submit button to submit the form at (640, 298) on xpath=//button[text()='Submit']
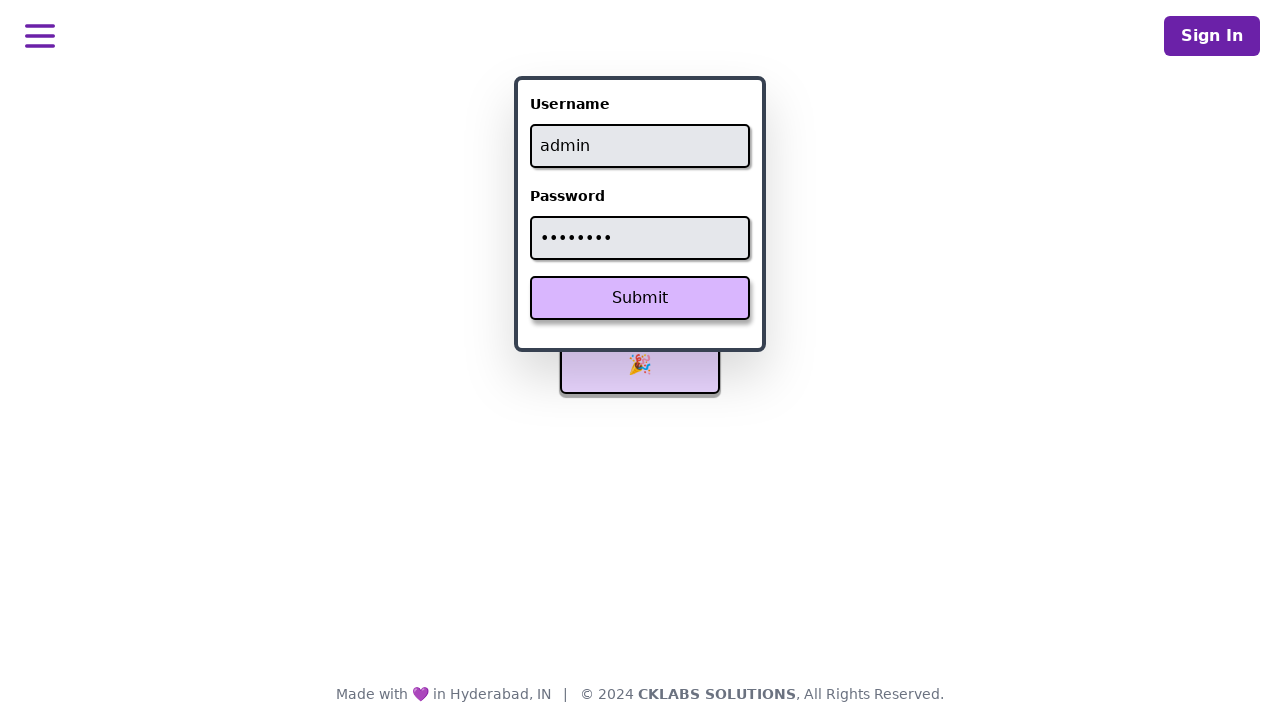

Success message appeared, verifying form submission was successful
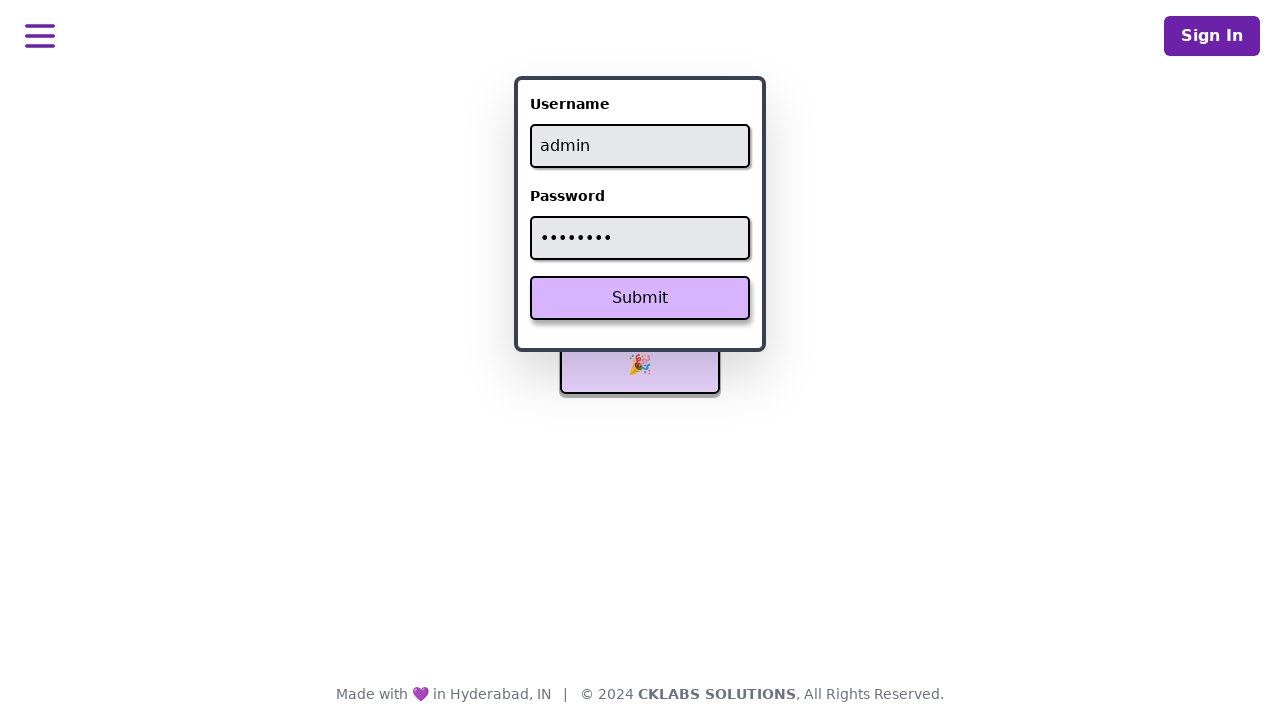

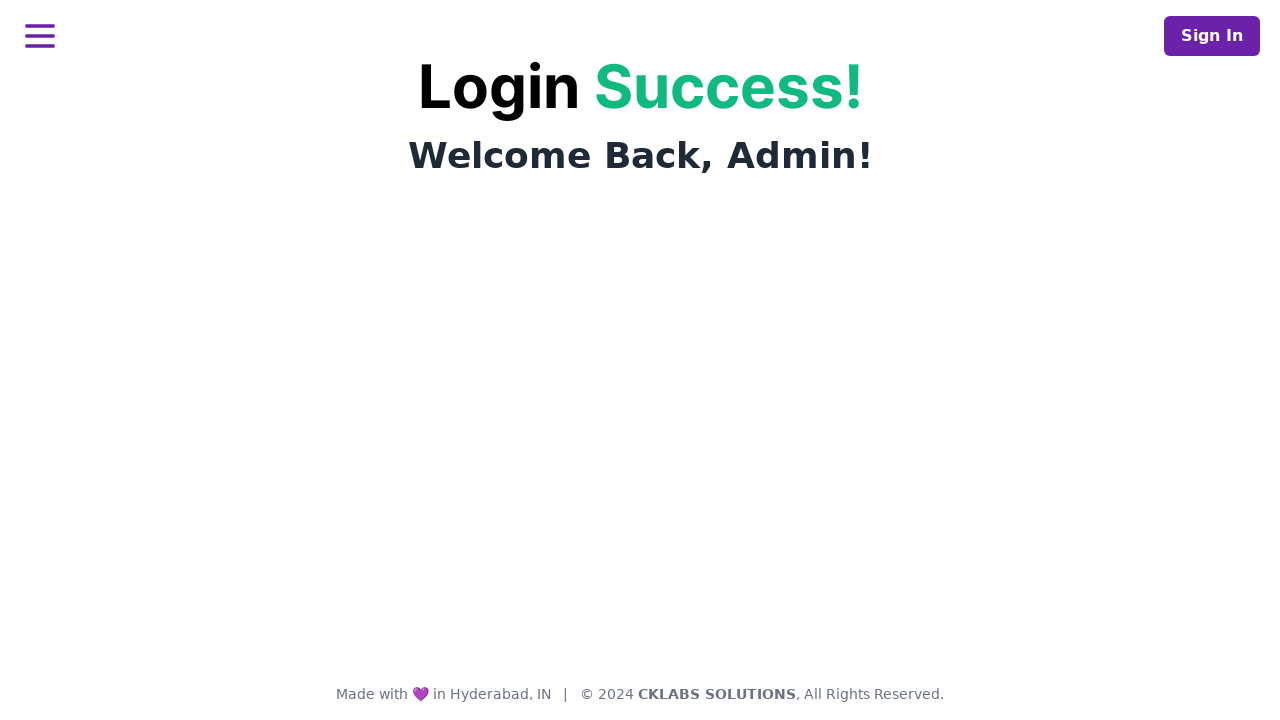